Navigates to Maveric Systems website and verifies that the page loads with navigation links present

Starting URL: https://maveric-systems.com/

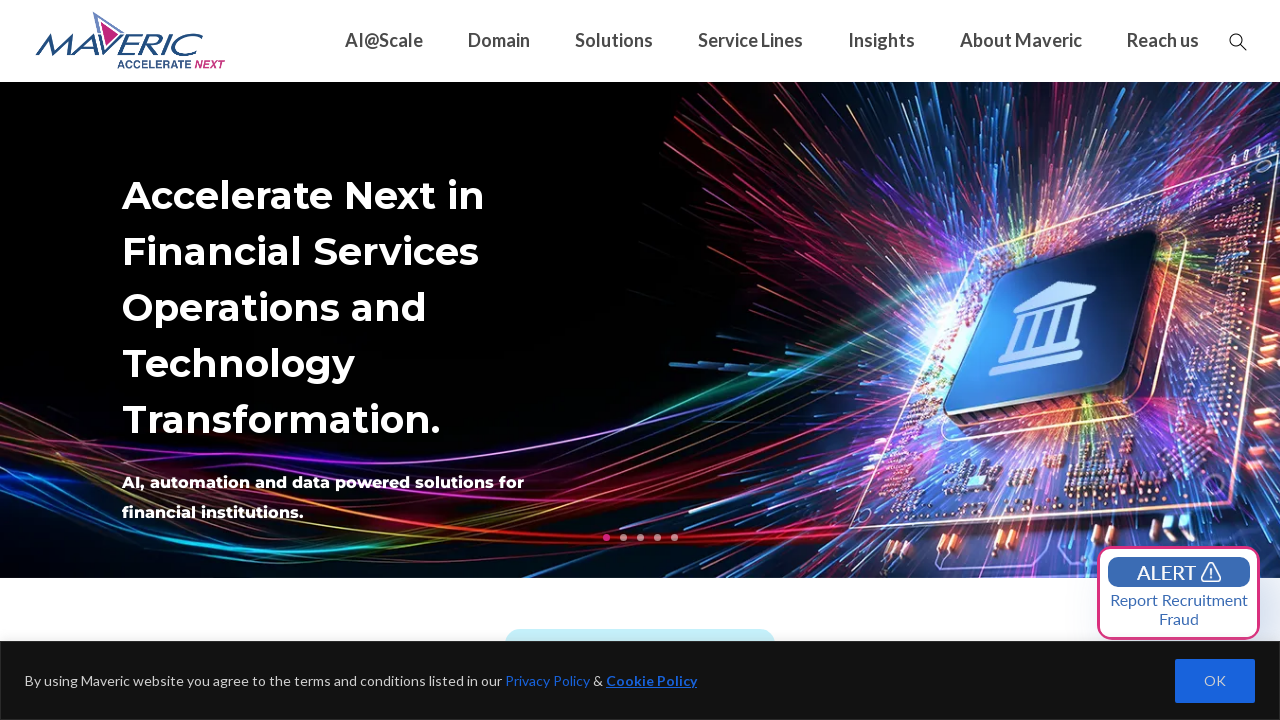

Set viewport size to 1920x1080
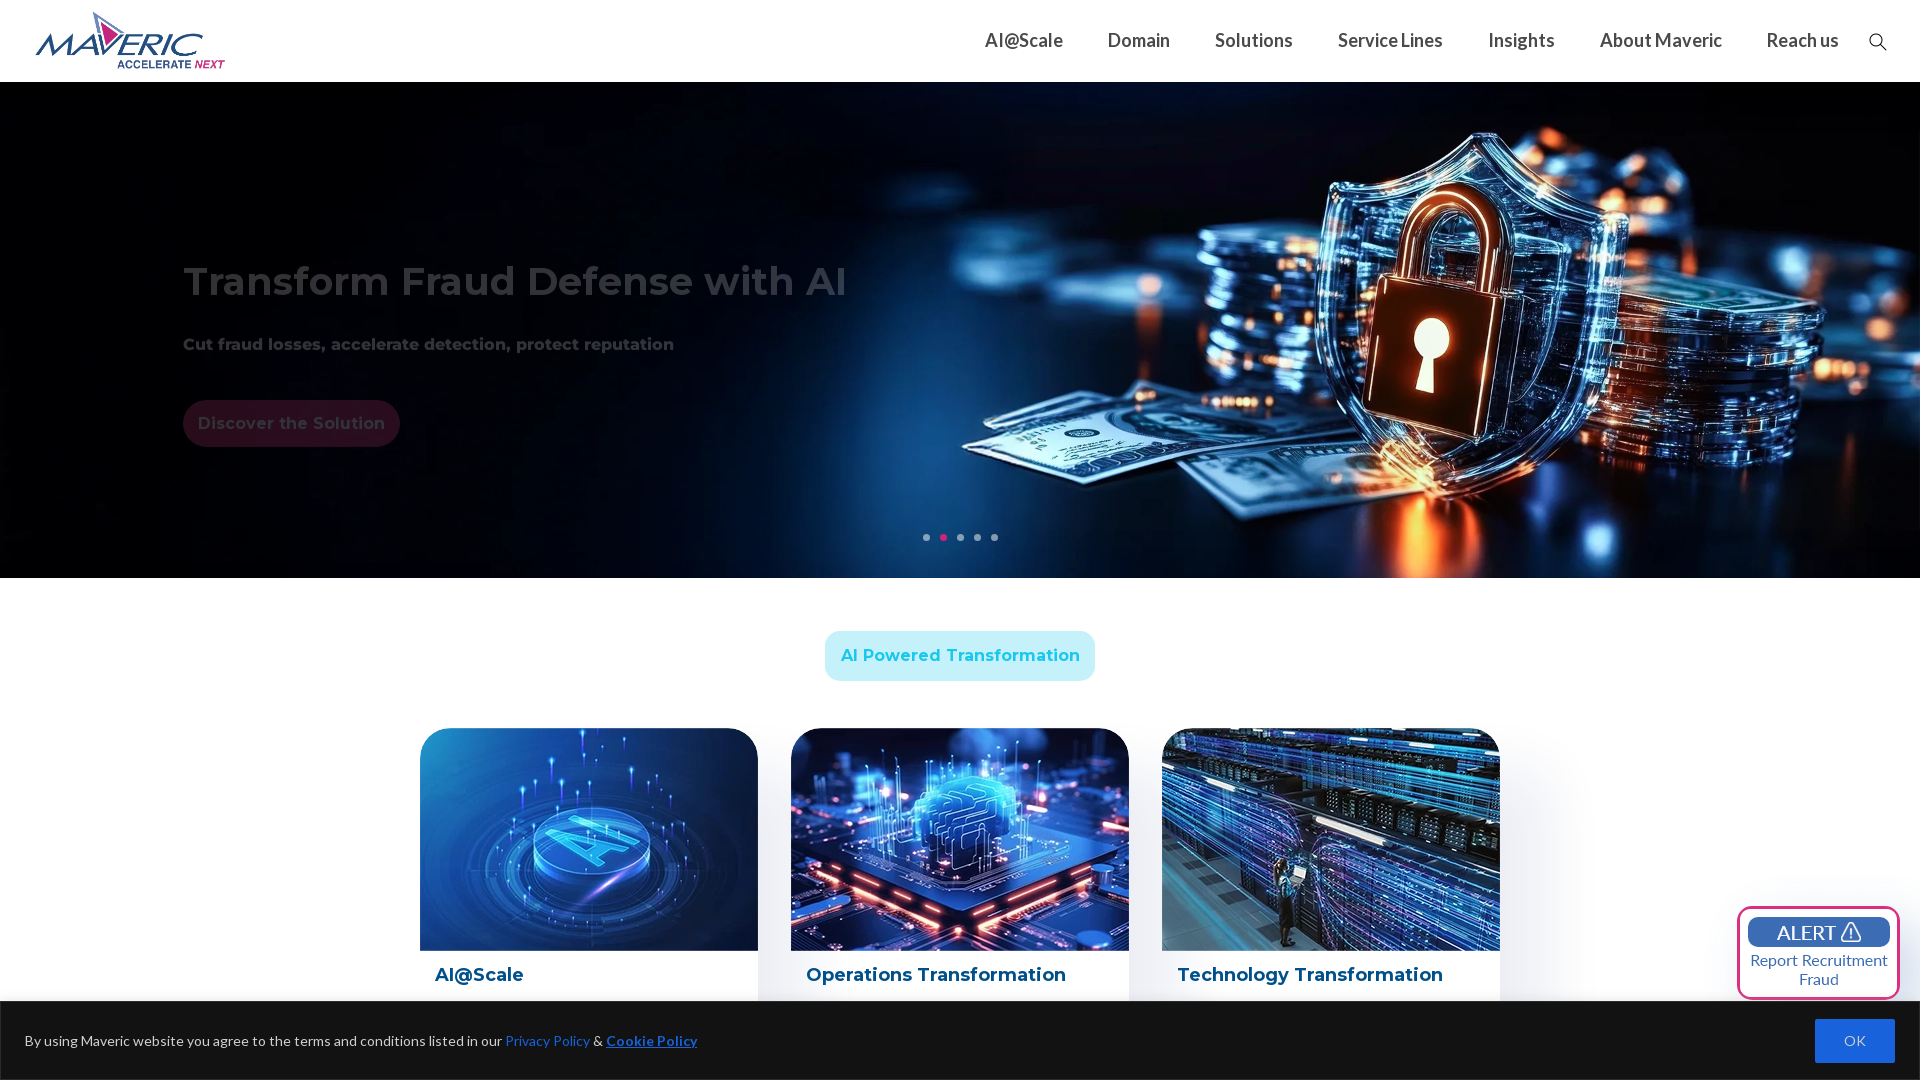

Navigated to Maveric Systems website and verified navigation links are present
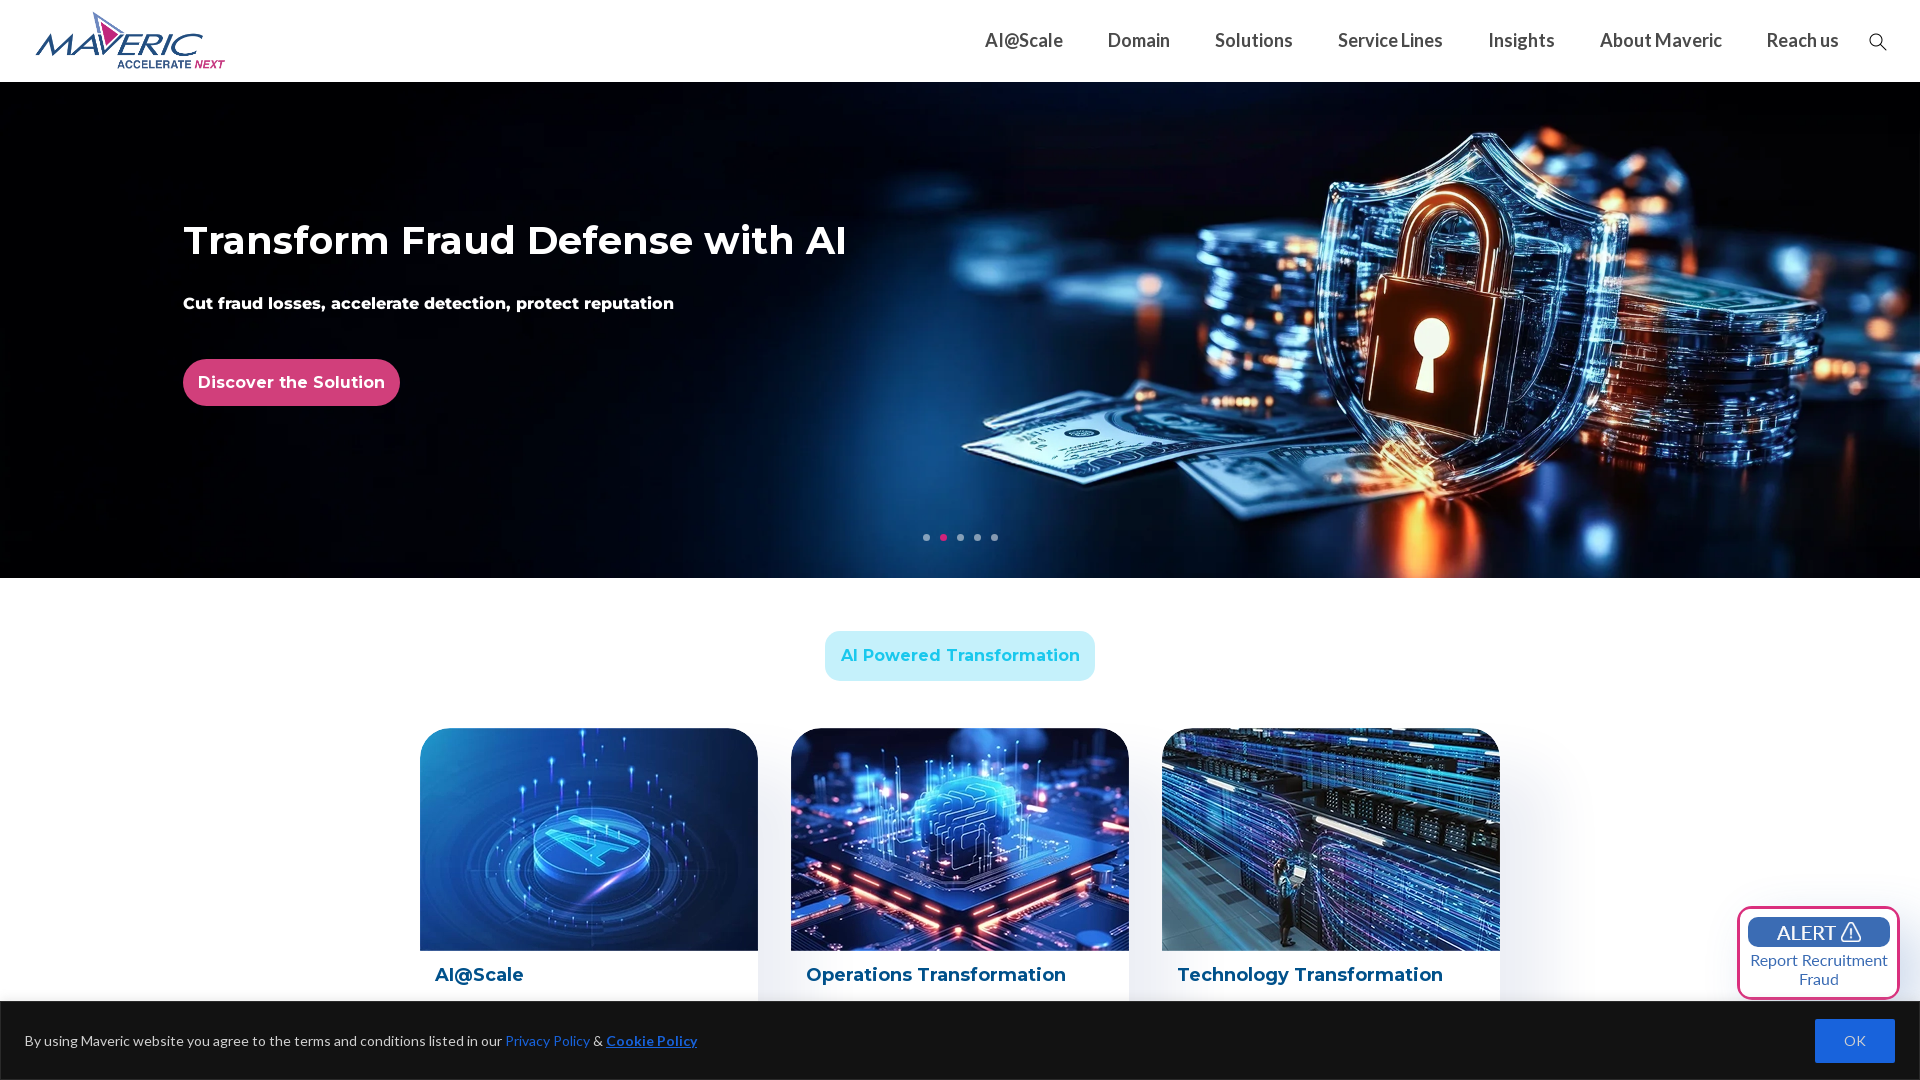

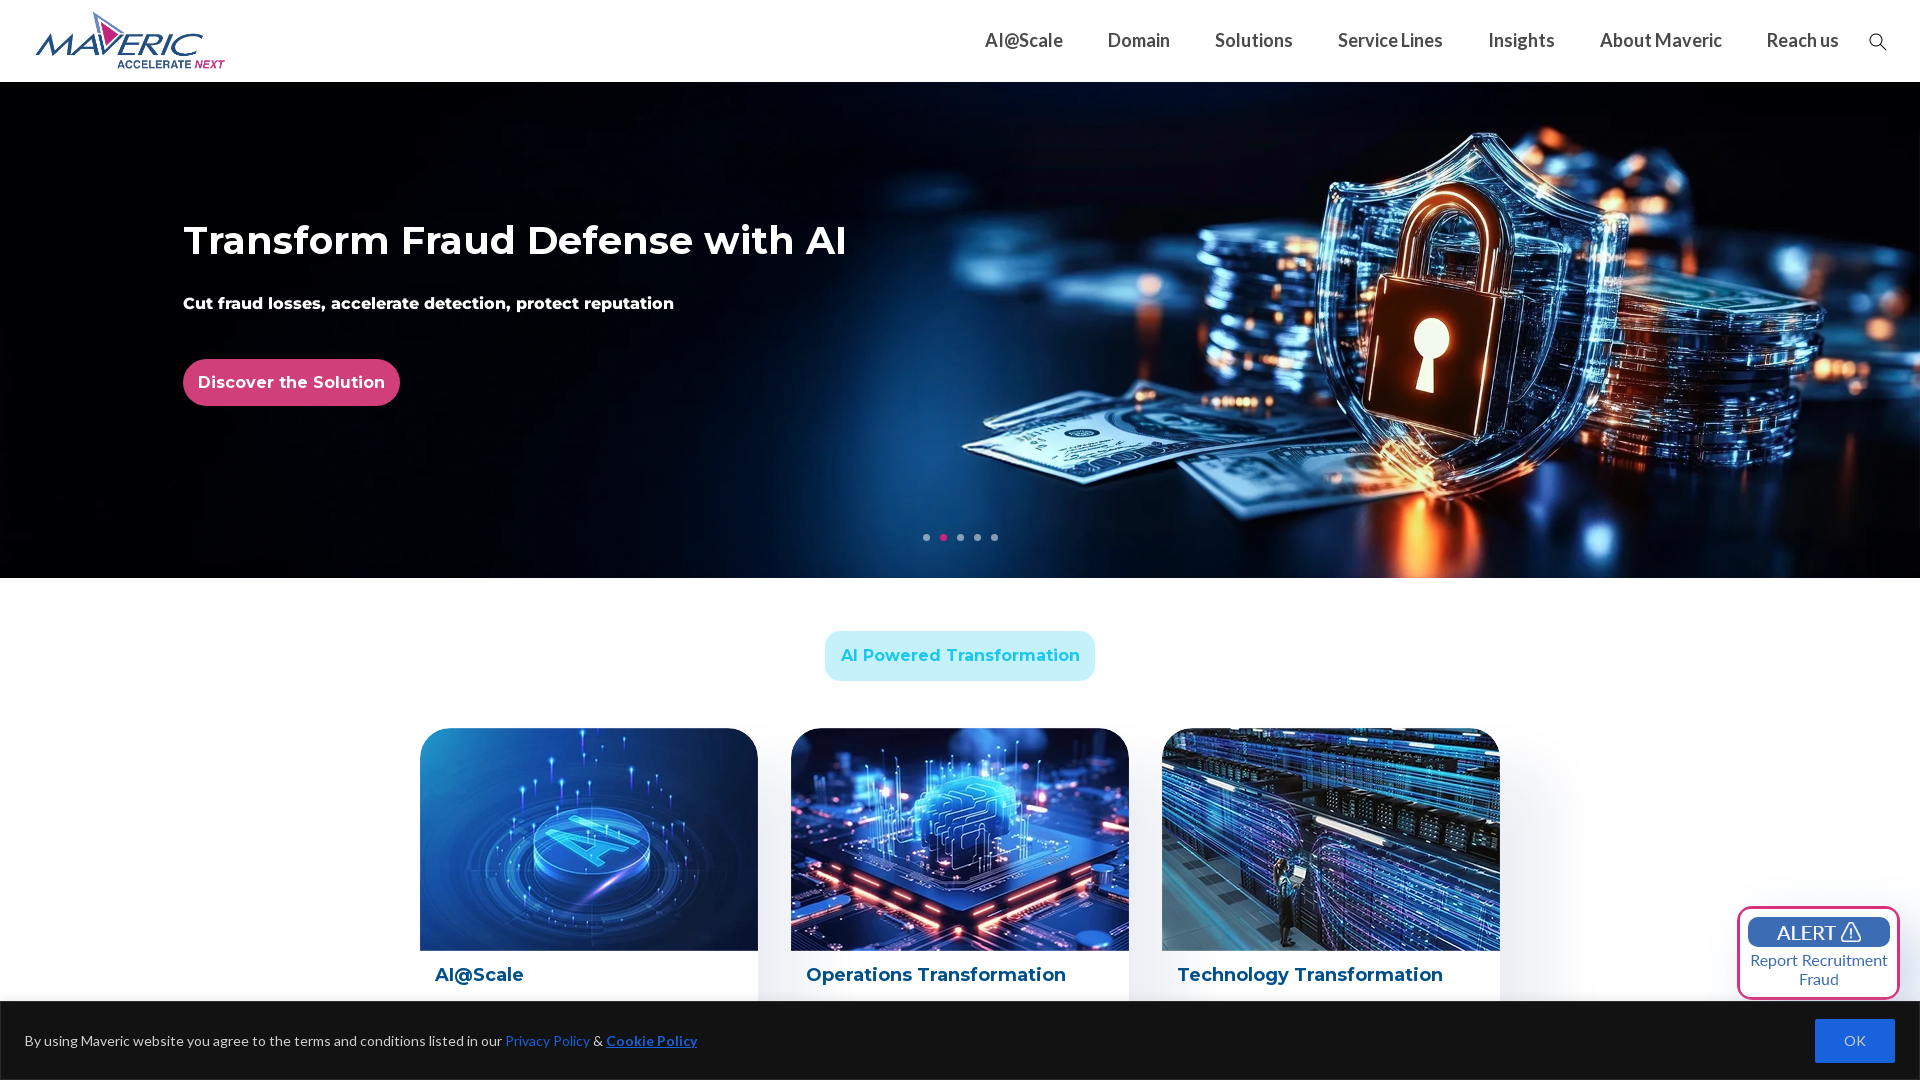